Tests double-click functionality on W3Schools demo page by double-clicking a button and verifying the resulting text appears

Starting URL: https://www.w3schools.com/tags/tryit.asp?filename=tryhtml5_ev_ondblclick

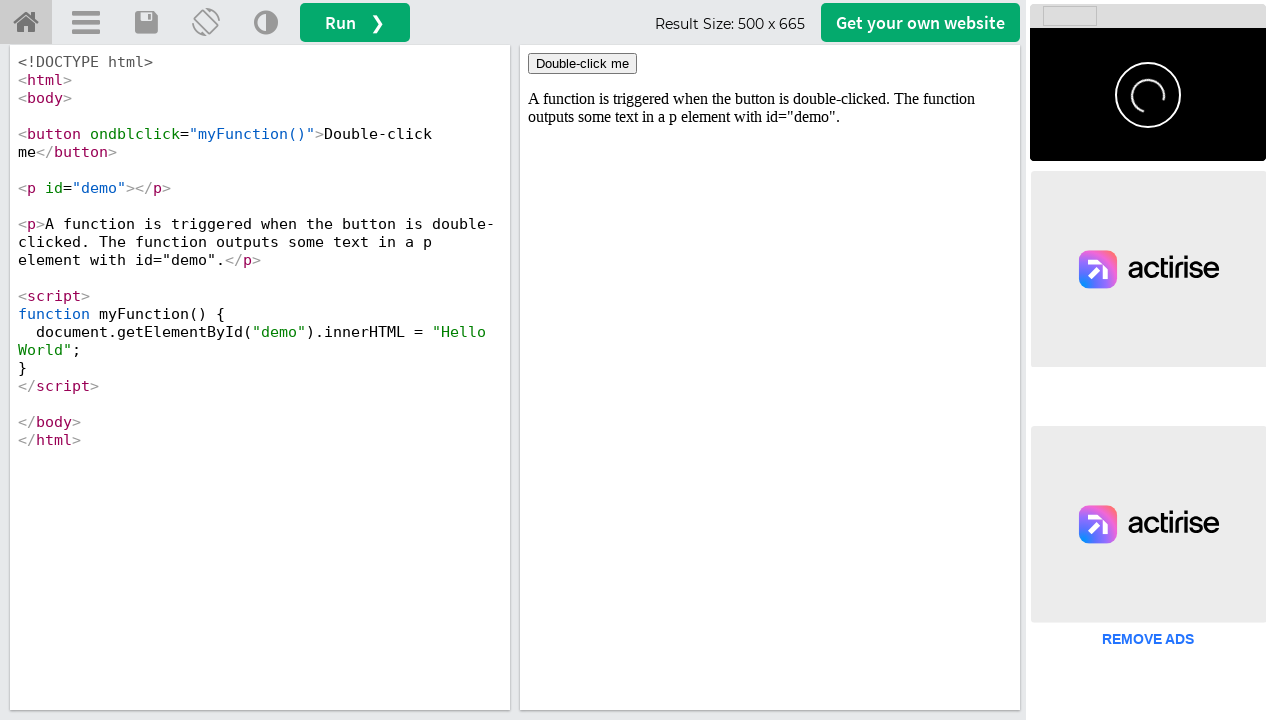

Located iframe containing the double-click demo
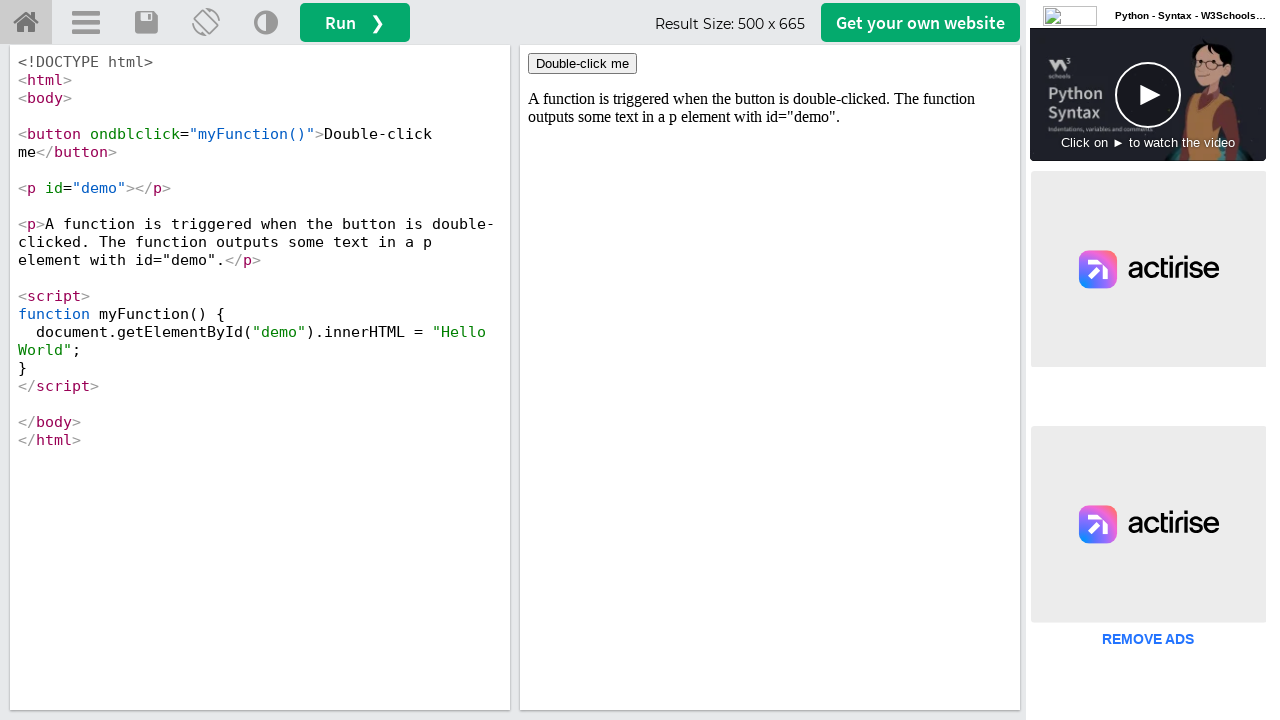

Double-clicked the 'Double-click me' button at (582, 64) on iframe#iframeResult >> internal:control=enter-frame >> xpath=//button[text()='Do
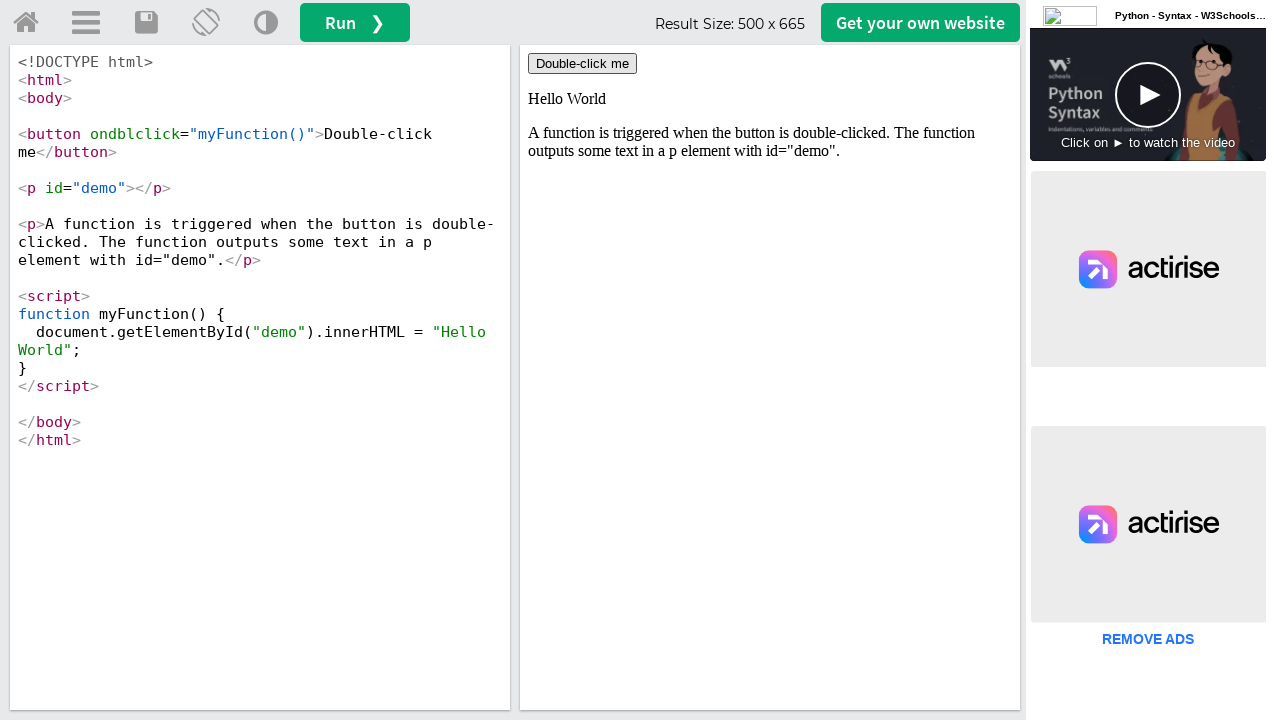

Verified 'Hello World' text appeared after double-click
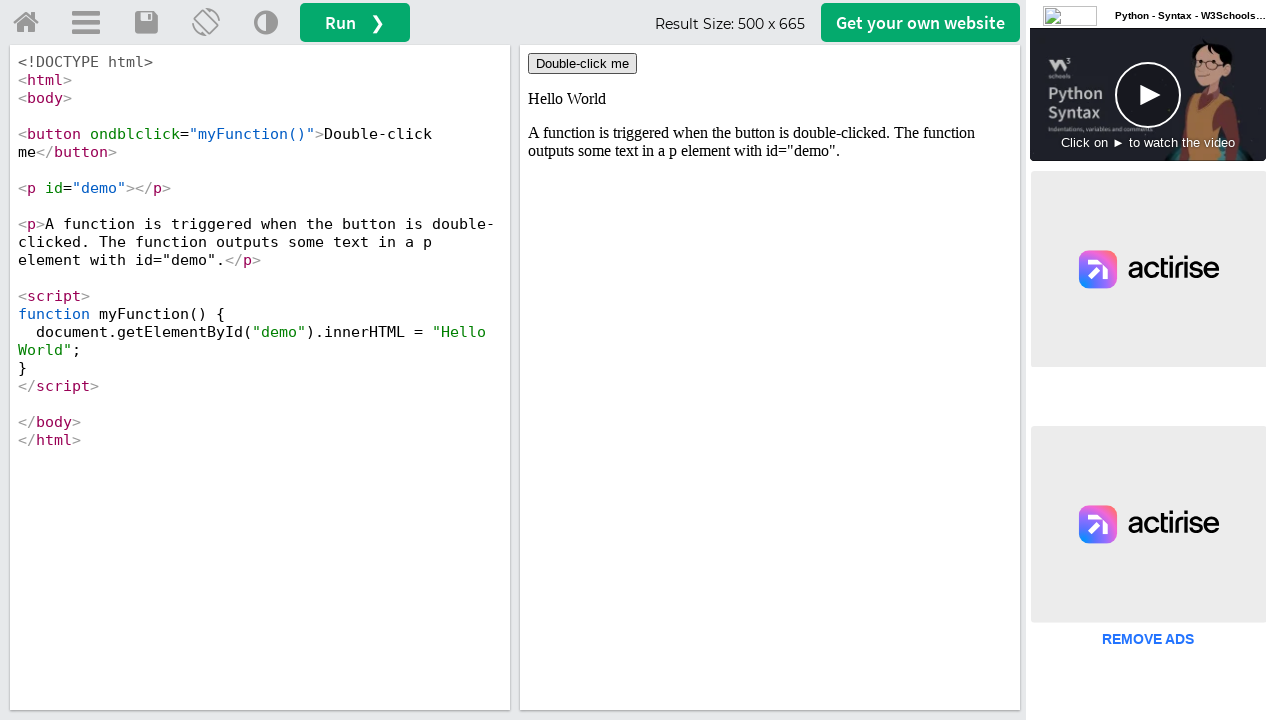

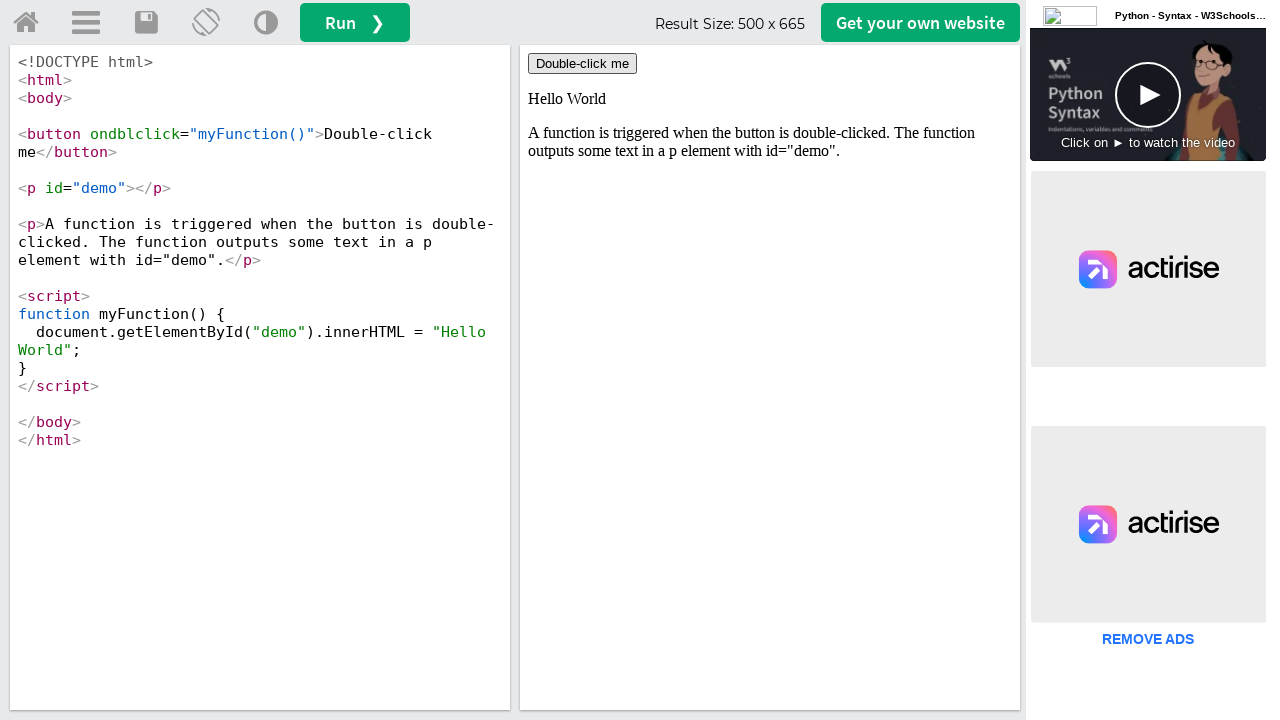